Creates a new paste on Pastebin by filling in the text content, selecting an expiration option from a dropdown, entering a paste name, and submitting the form.

Starting URL: https://pastebin.com/

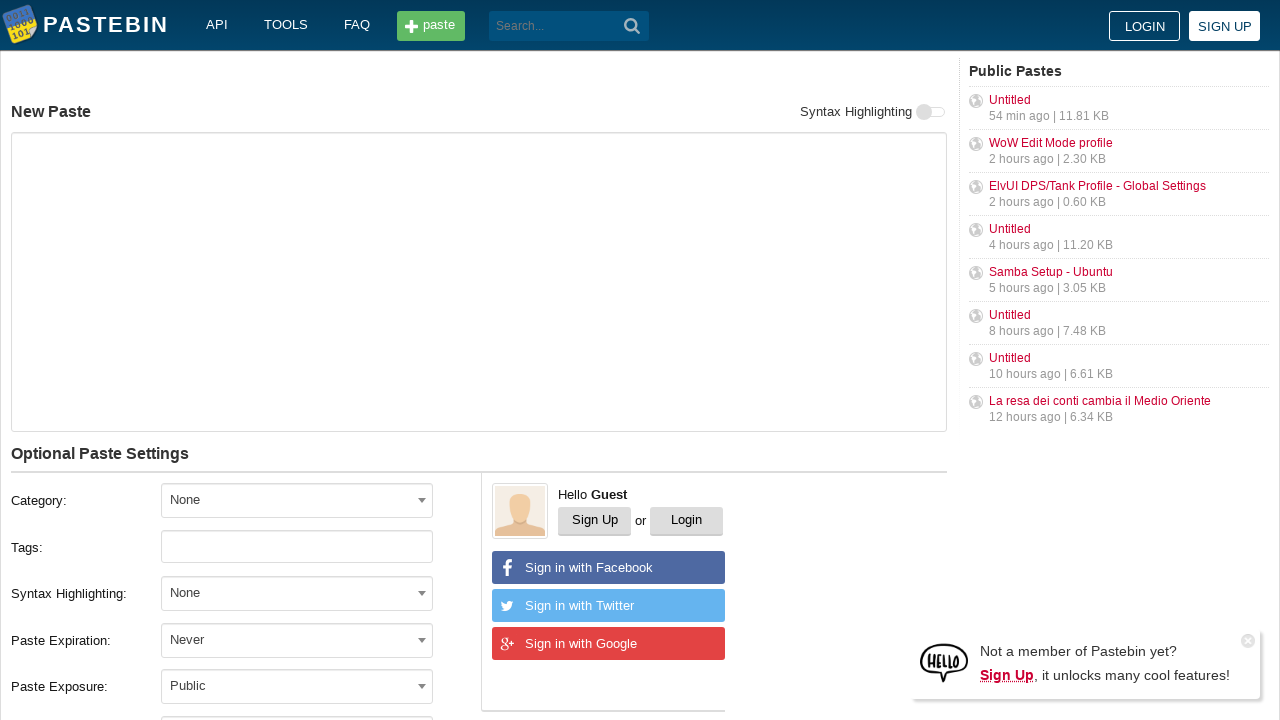

Filled paste text area with 'Hello from WebDriver' on #postform-text
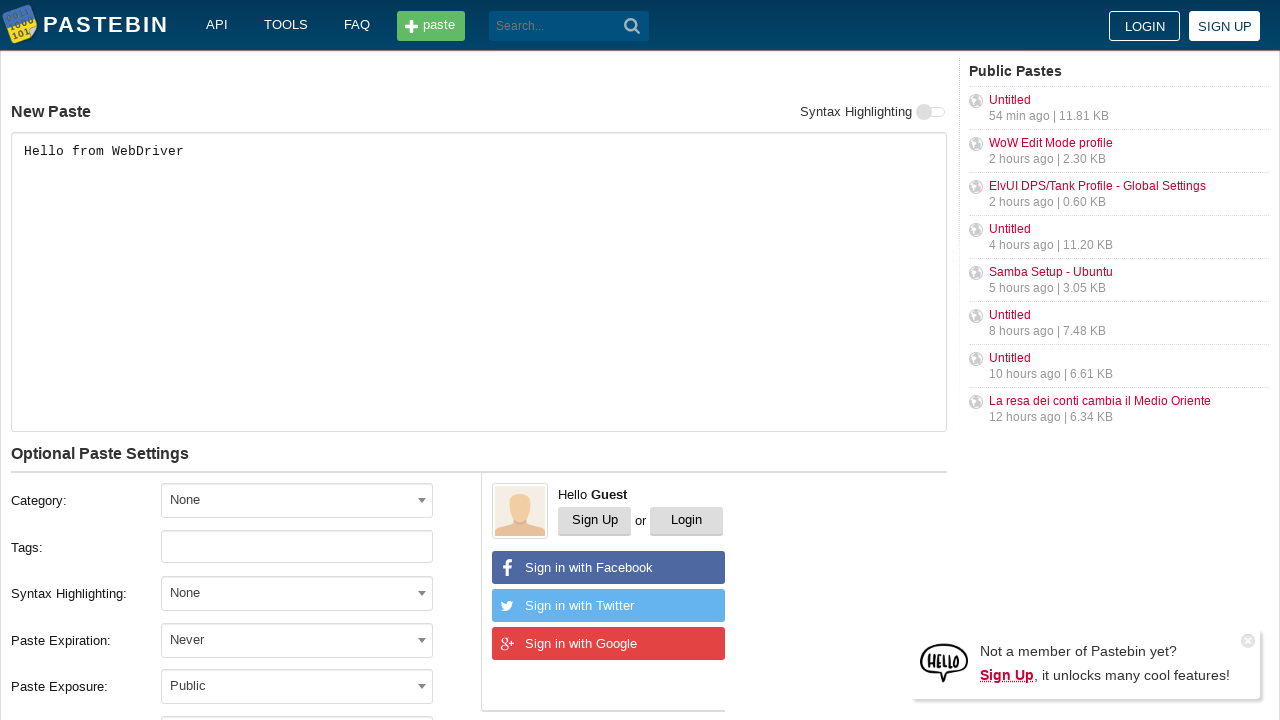

Clicked expiration dropdown to open it at (297, 640) on #select2-postform-expiration-container
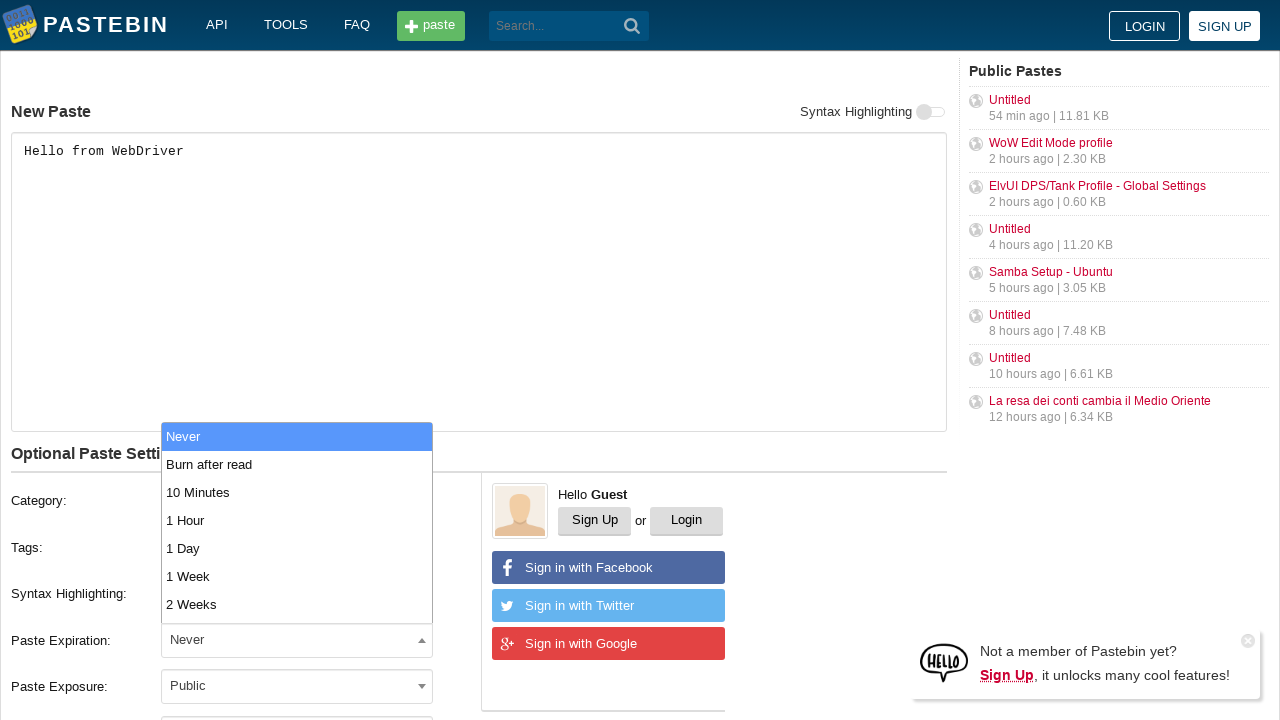

Pressed ArrowDown to navigate dropdown option
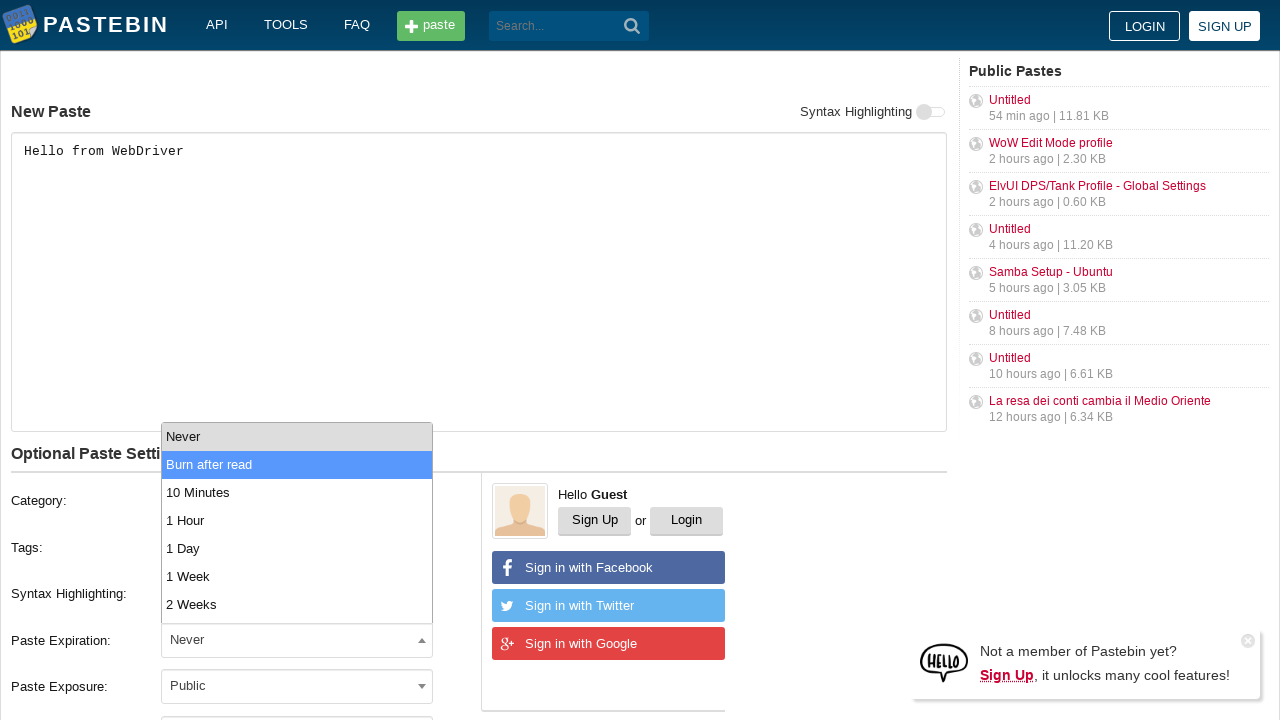

Pressed ArrowDown again to navigate to '10 Minutes' option
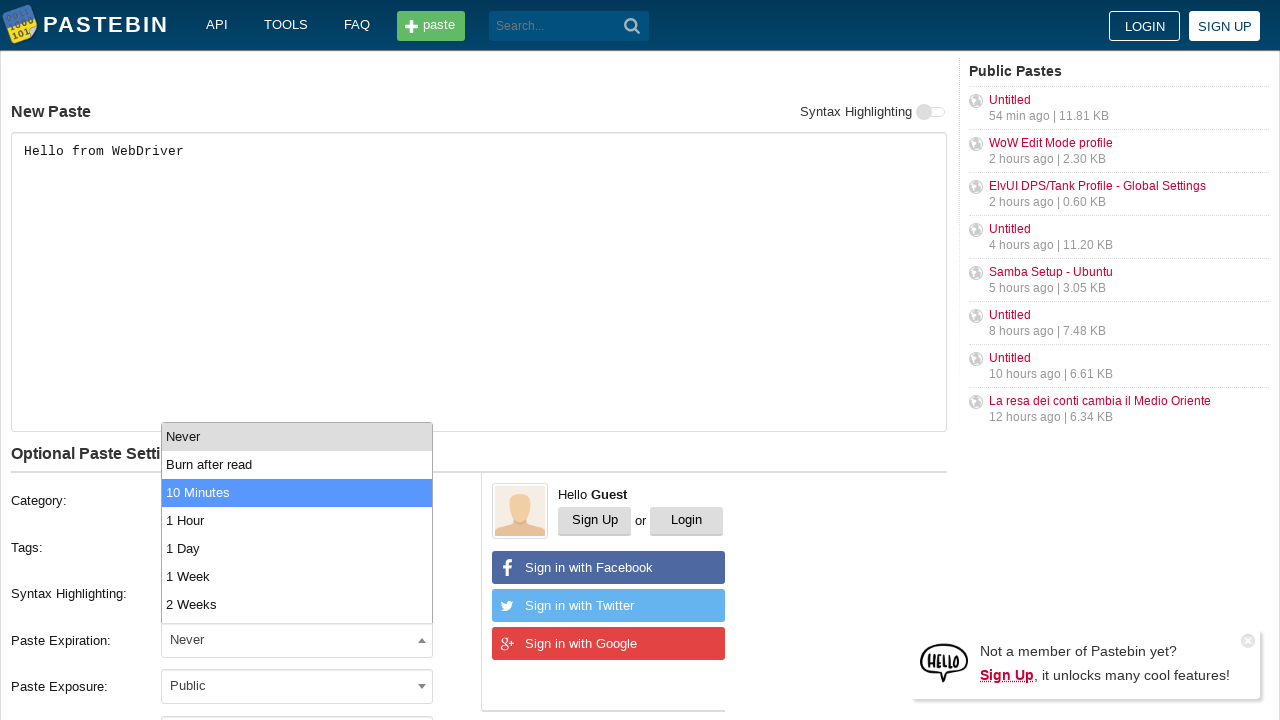

Selected '10 Minutes' expiration option
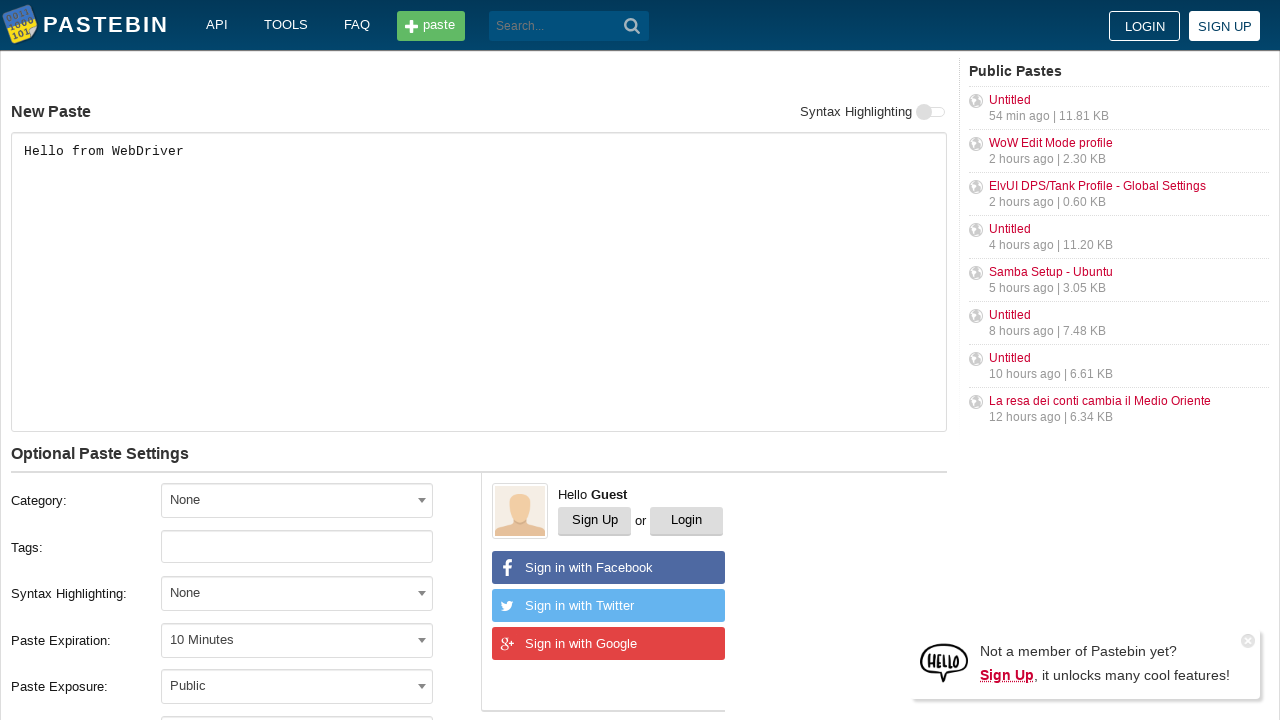

Filled paste name field with 'helloweb' on #postform-name
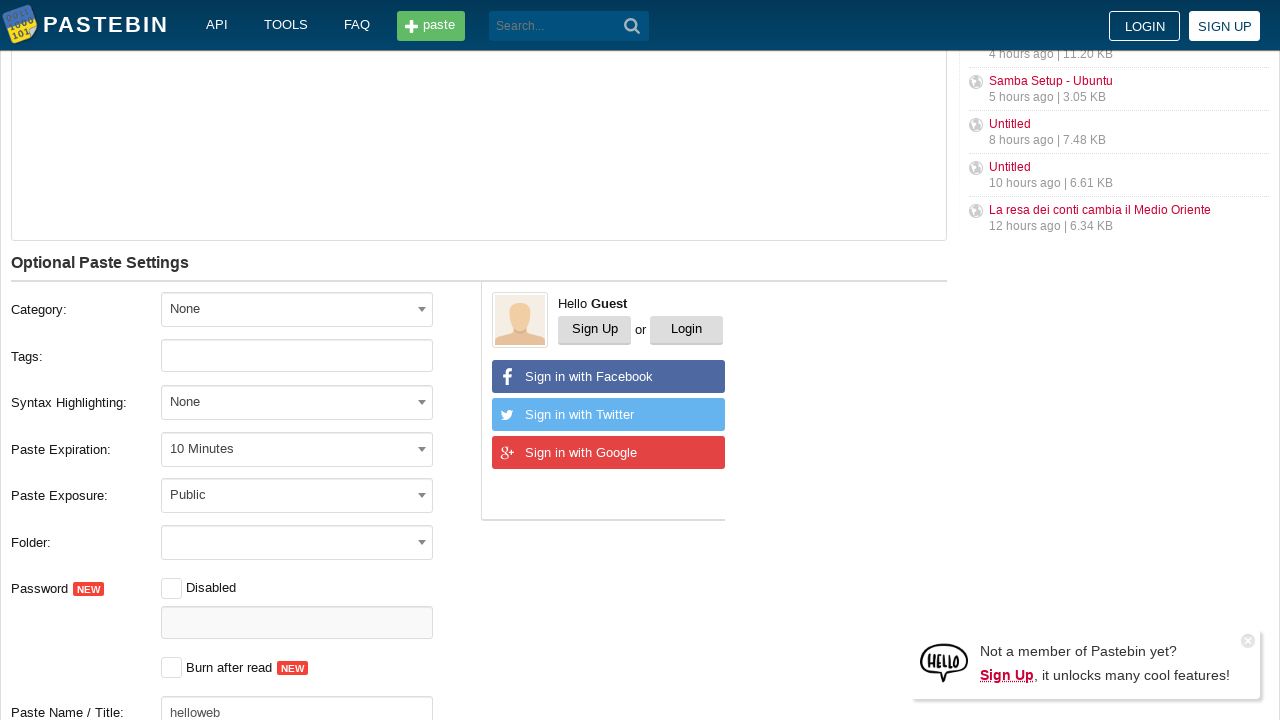

Clicked 'Create New Paste' button to submit the form at (240, 400) on button:has-text('Create New Paste')
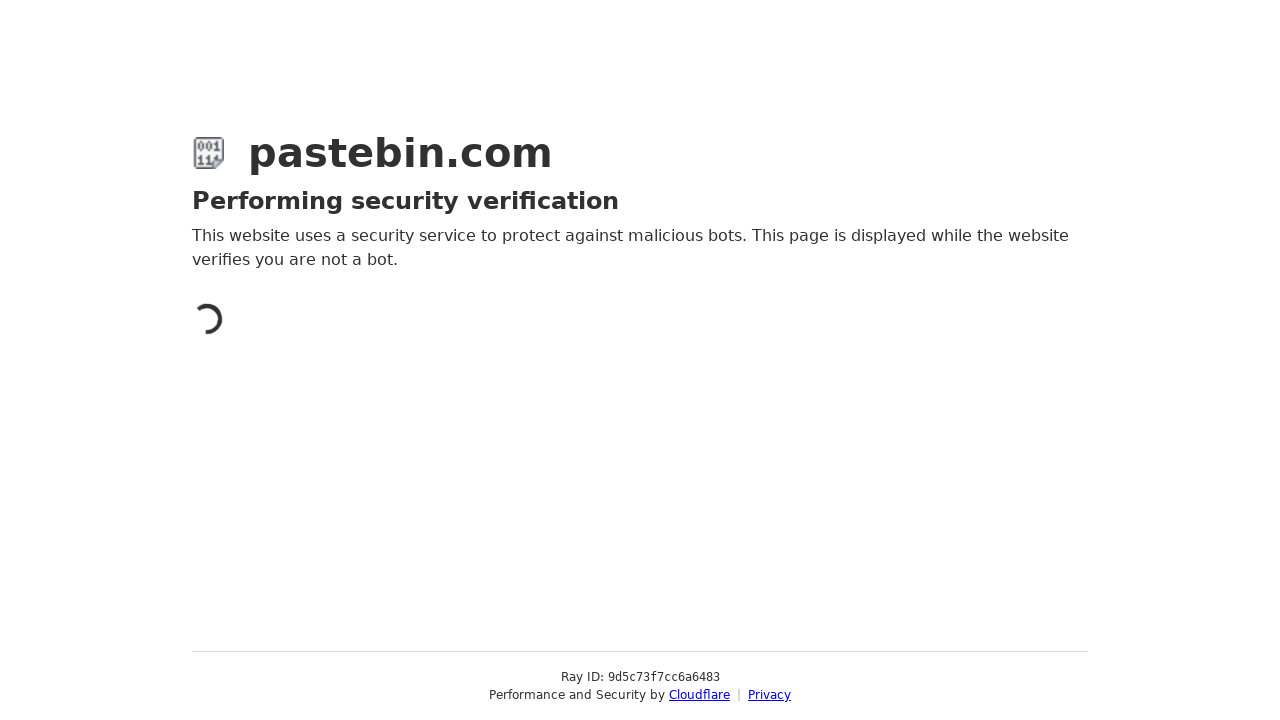

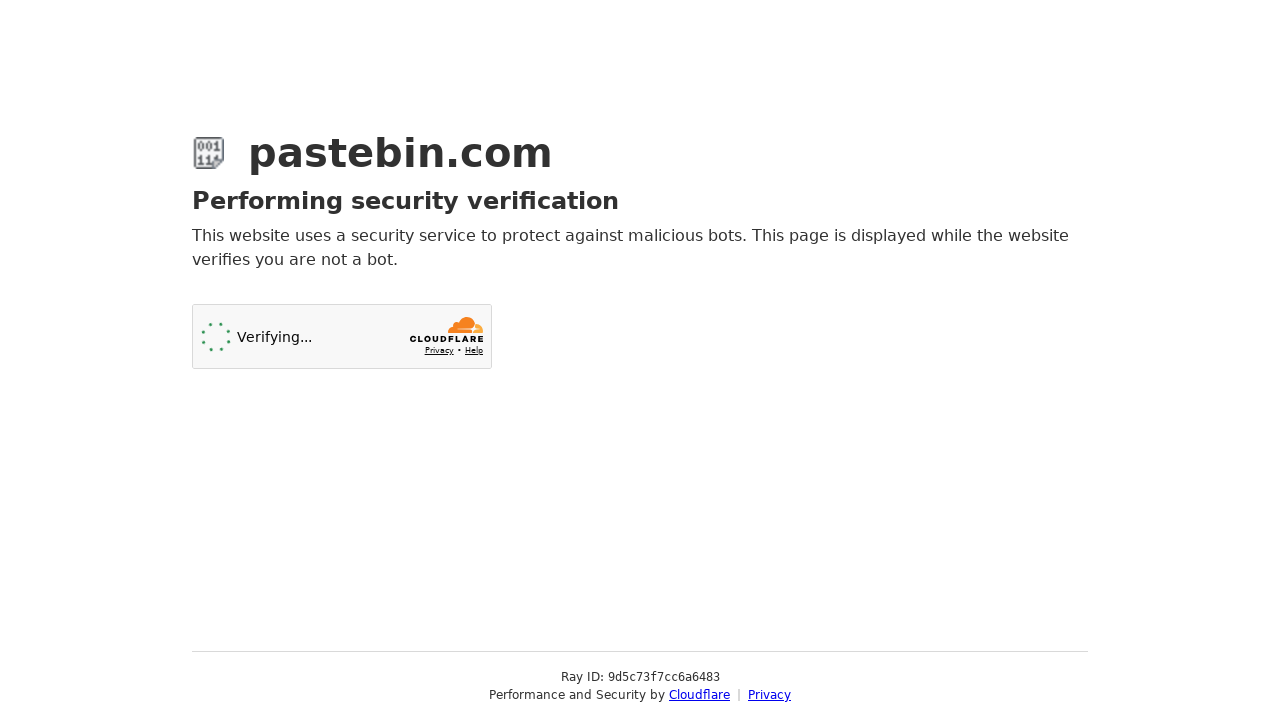